Tests page scrolling functionality by scrolling to the bottom of the page and then back to the top

Starting URL: https://geographyfieldwork.com/WorldCapitalCities.htm

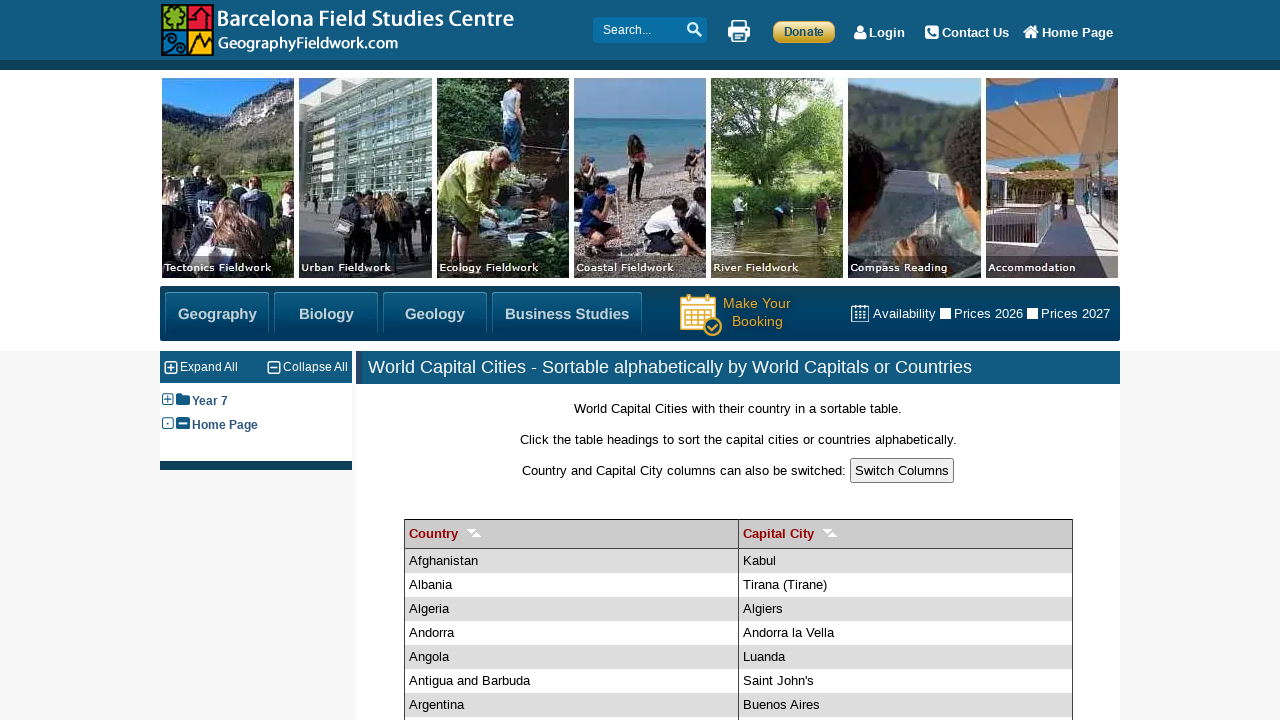

Scrolled to the bottom of the page
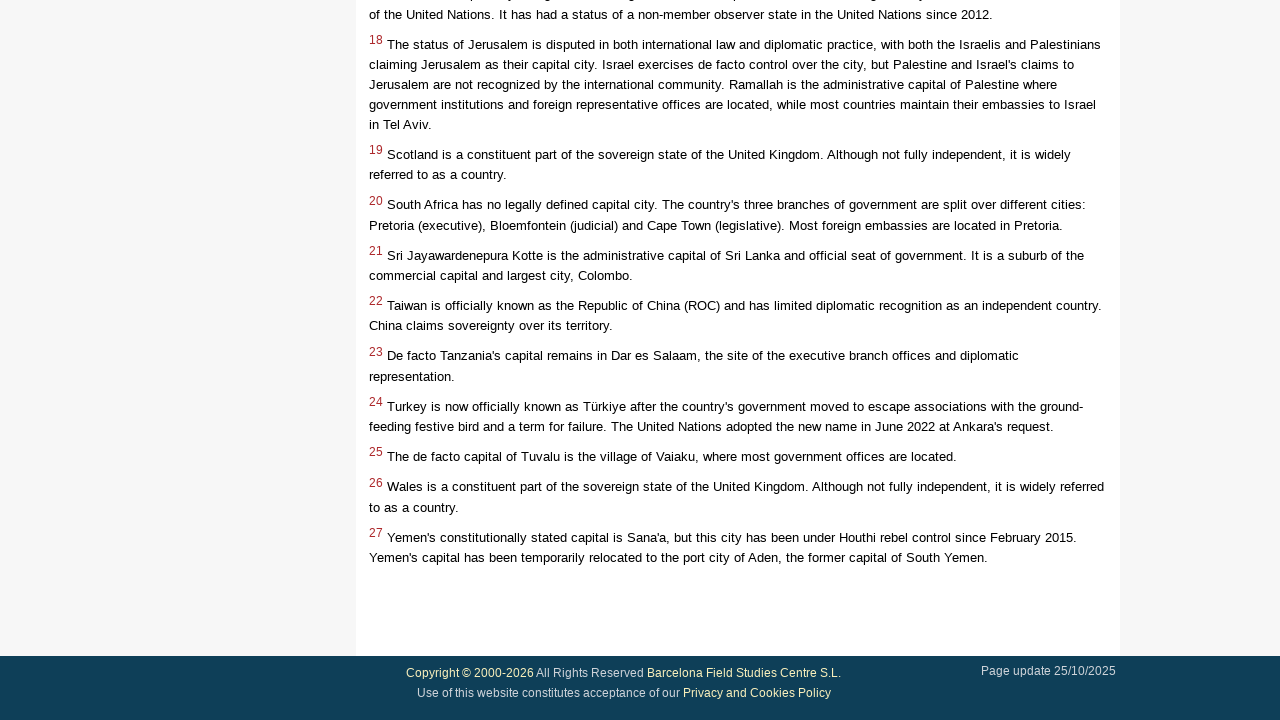

Scrolled back to the top of the page
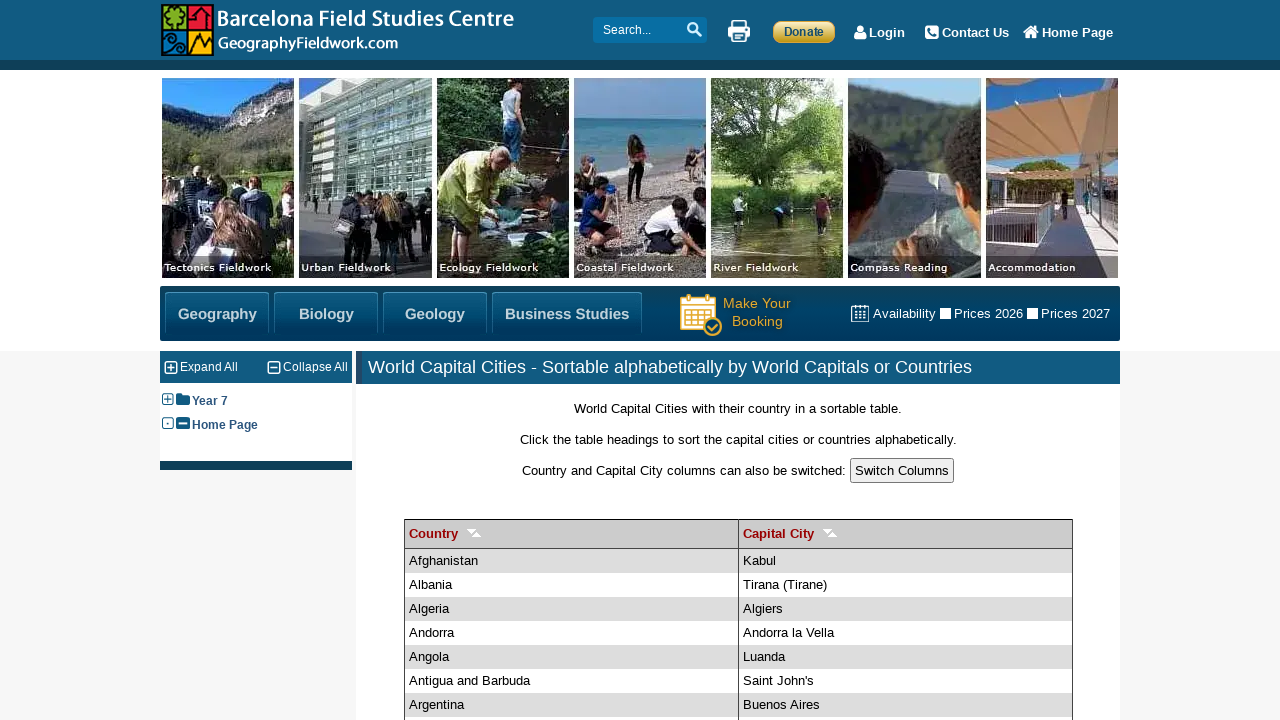

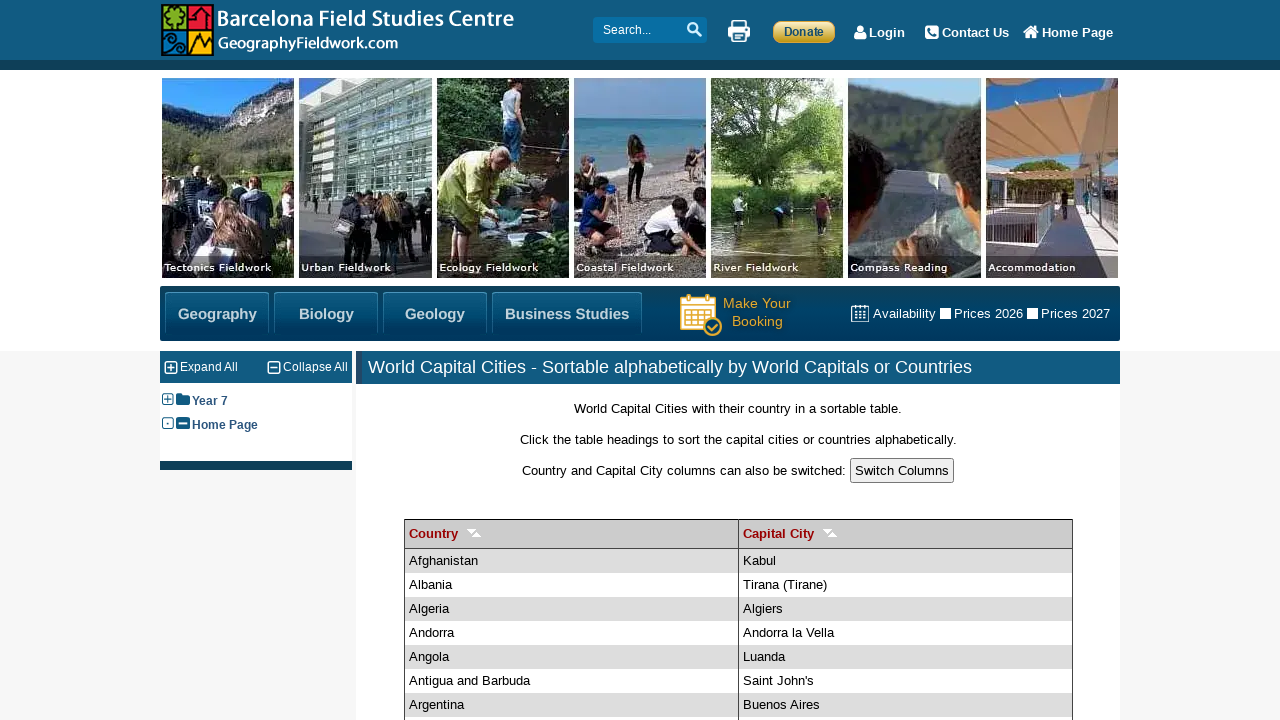